Tests unmarking completed todo items by unchecking their checkboxes

Starting URL: https://demo.playwright.dev/todomvc

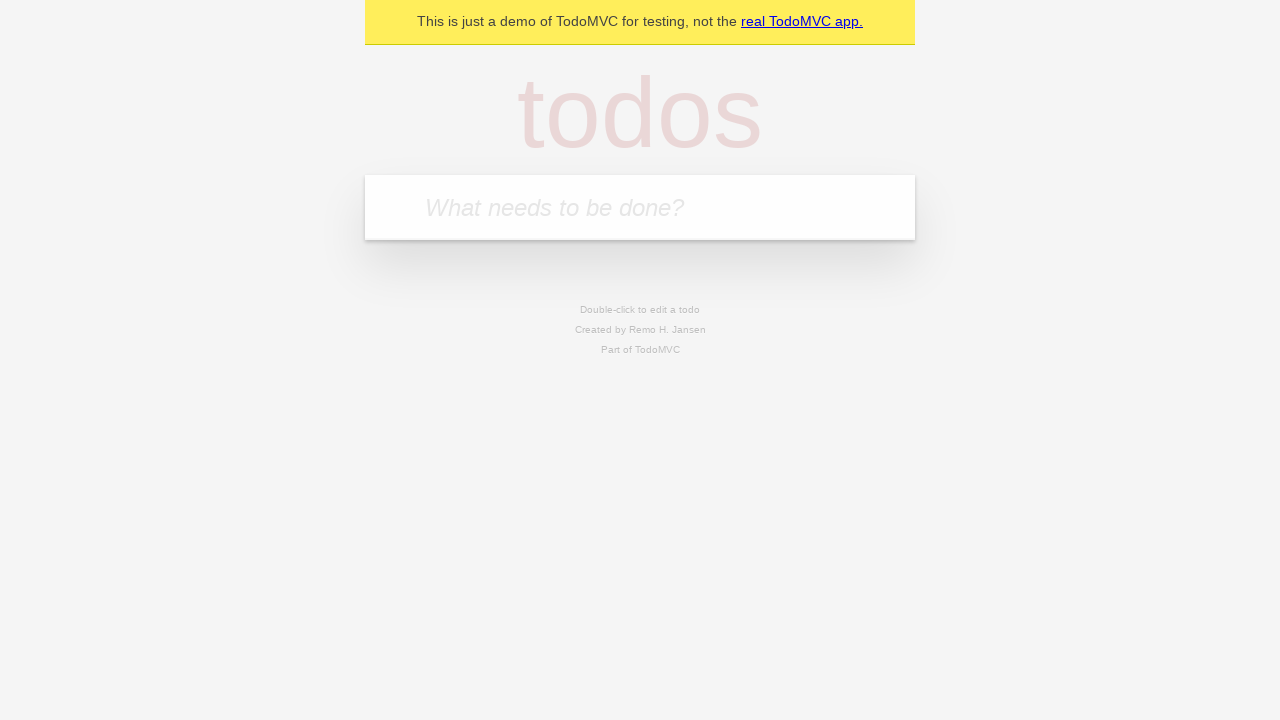

Filled todo input with 'buy some cheese' on internal:attr=[placeholder="What needs to be done?"i]
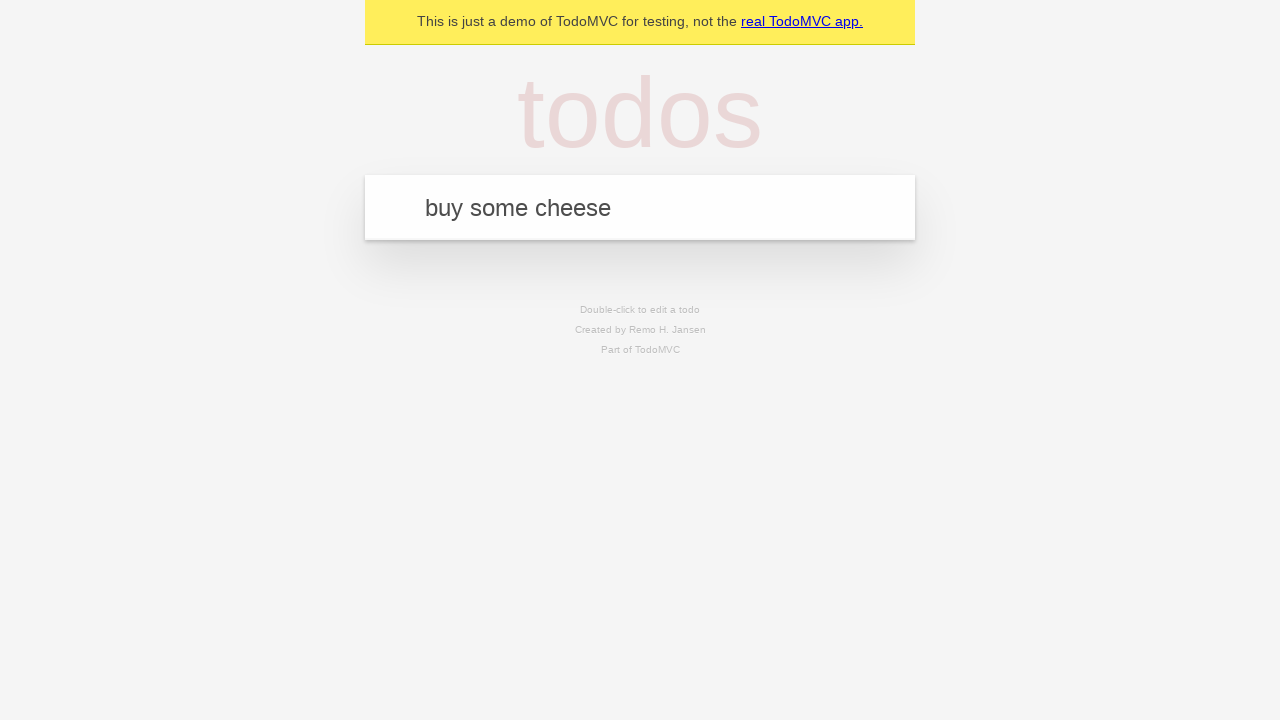

Pressed Enter to create first todo item on internal:attr=[placeholder="What needs to be done?"i]
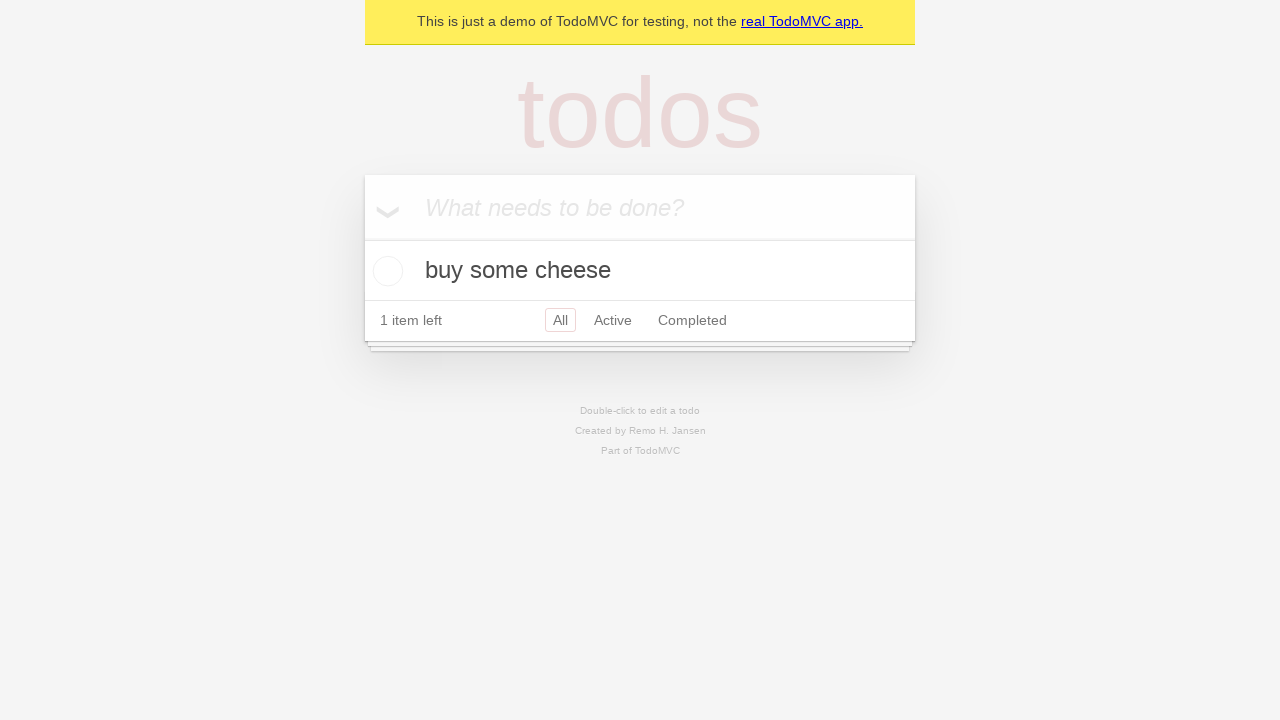

Filled todo input with 'feed the cat' on internal:attr=[placeholder="What needs to be done?"i]
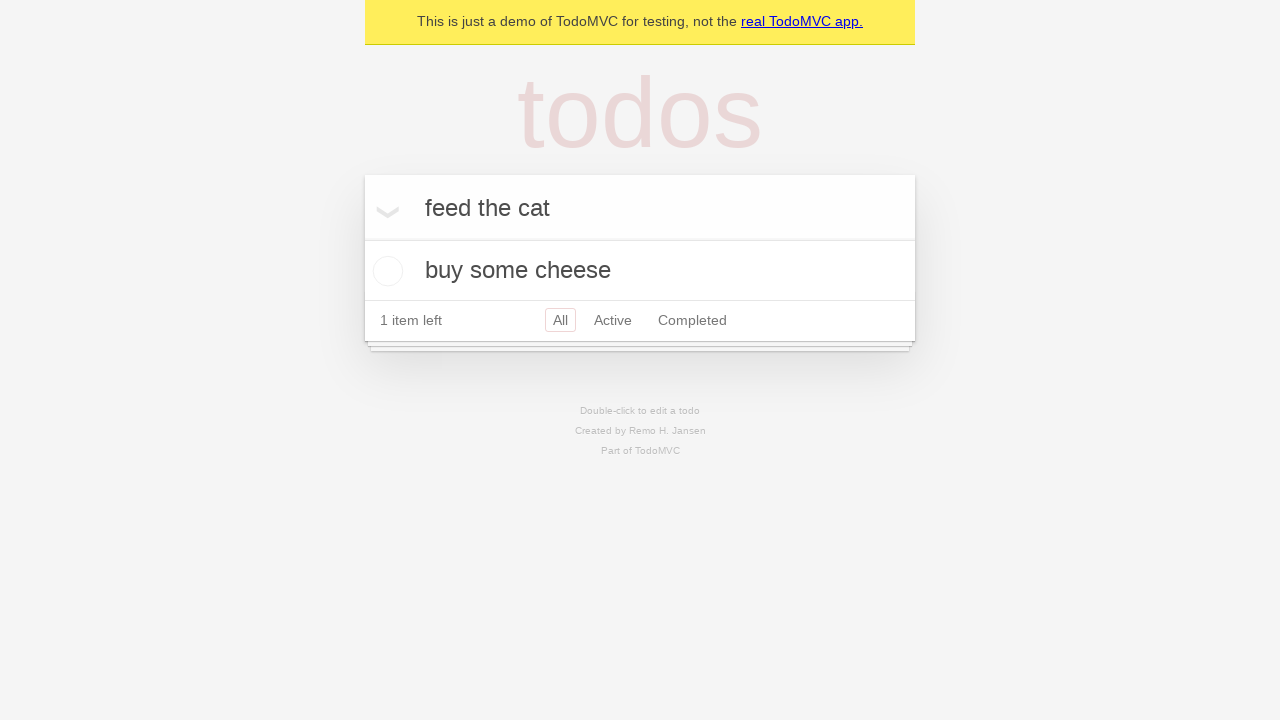

Pressed Enter to create second todo item on internal:attr=[placeholder="What needs to be done?"i]
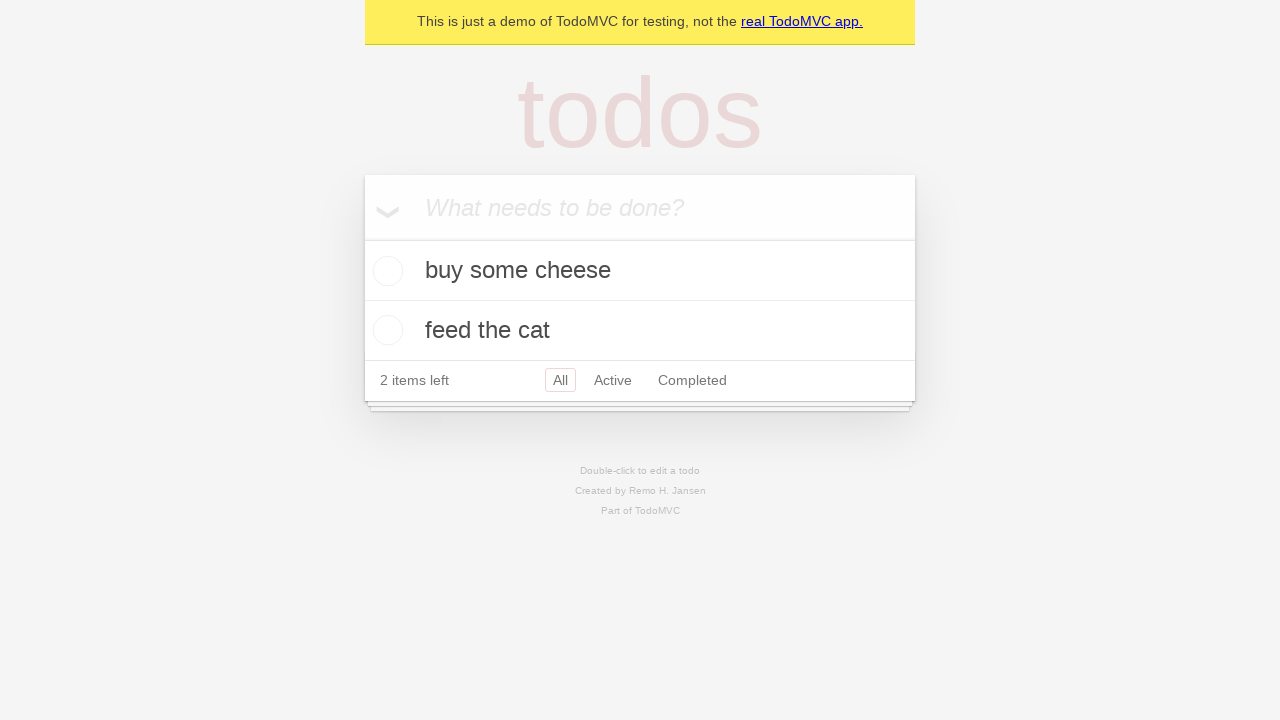

Checked checkbox for first todo item at (385, 271) on internal:testid=[data-testid="todo-item"s] >> nth=0 >> internal:role=checkbox
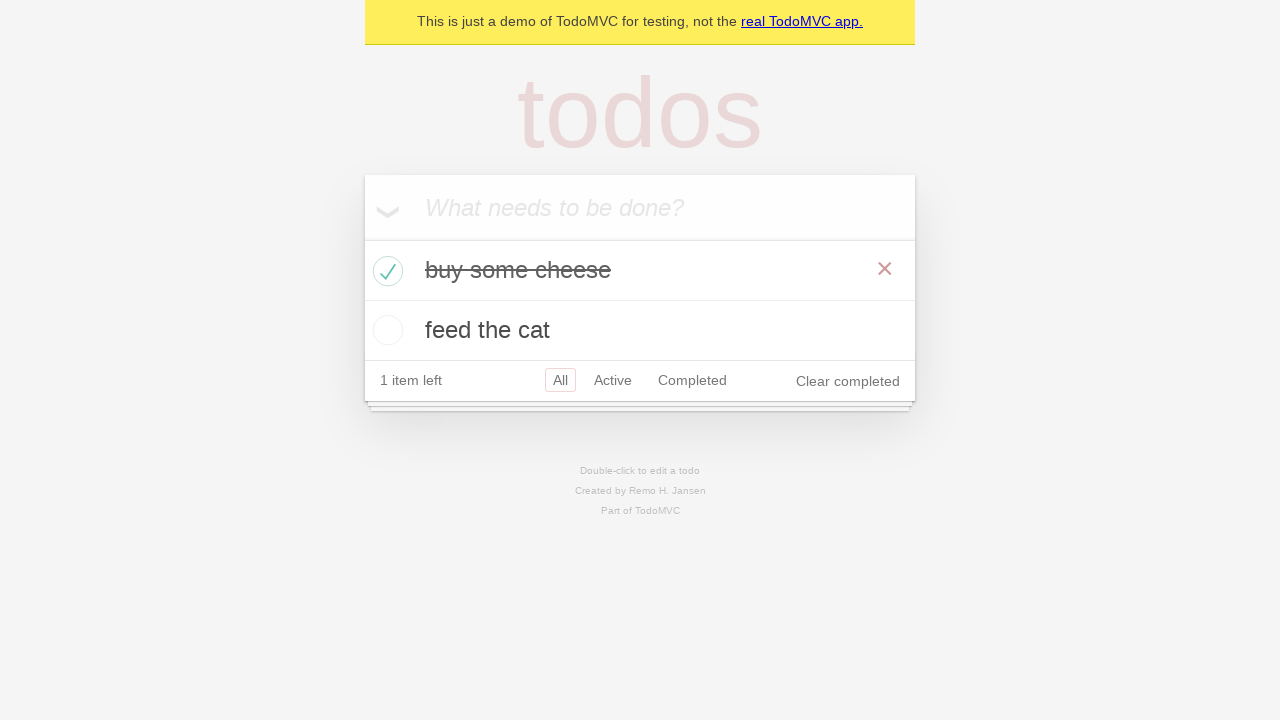

Unchecked checkbox to mark first todo item as incomplete at (385, 271) on internal:testid=[data-testid="todo-item"s] >> nth=0 >> internal:role=checkbox
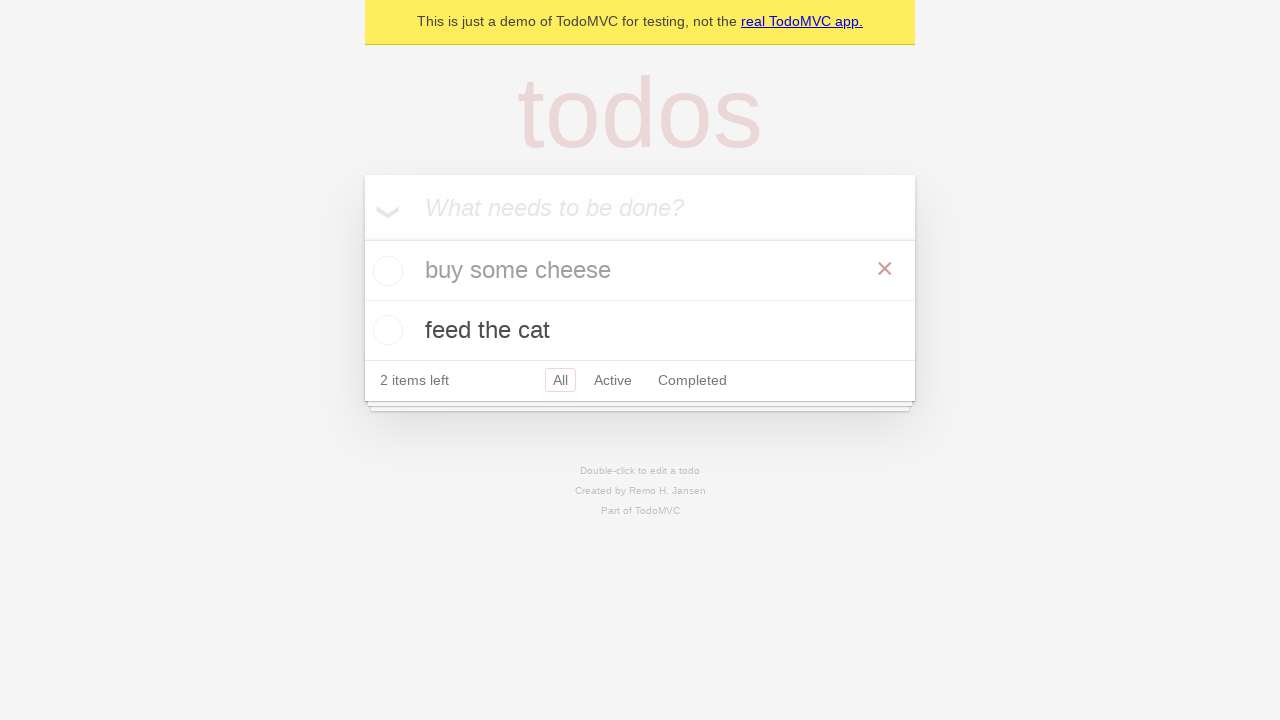

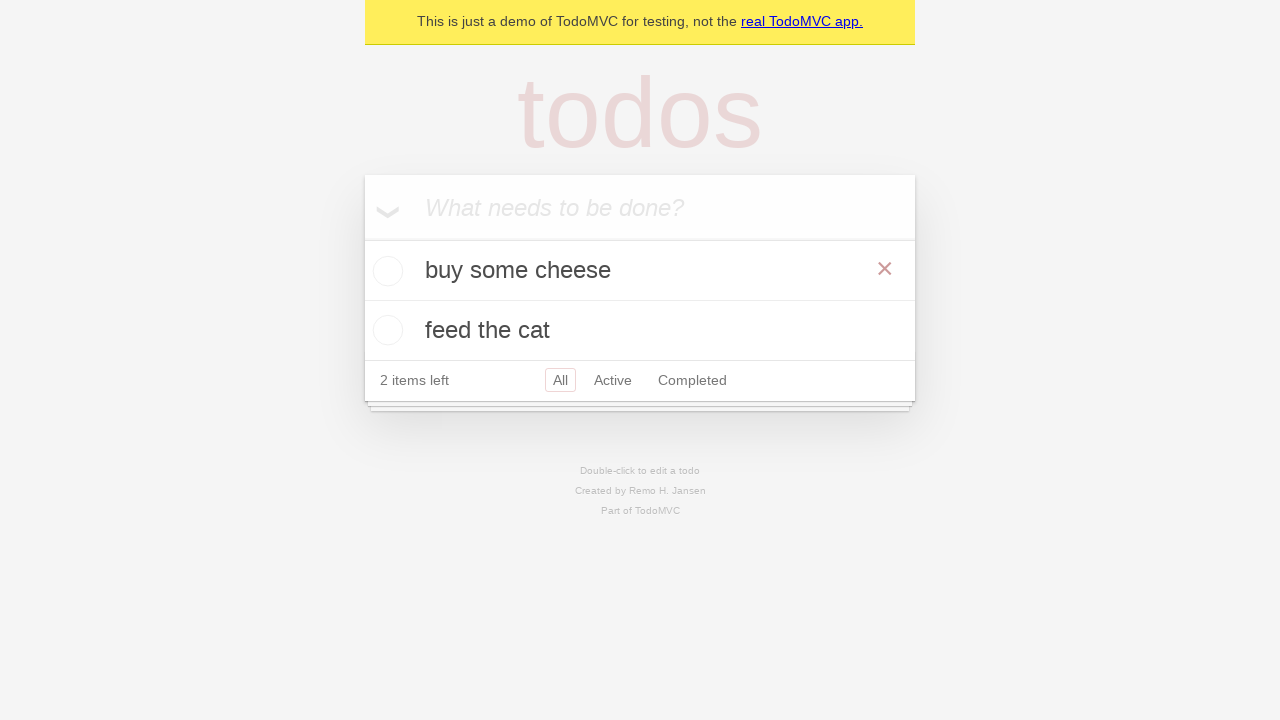